Tests JavaScript alert handling by clicking a button that triggers an alert, accepting it, then reading a value from the page, calculating a mathematical result, filling it into a text field, and submitting the form.

Starting URL: http://suninjuly.github.io/alert_accept.html

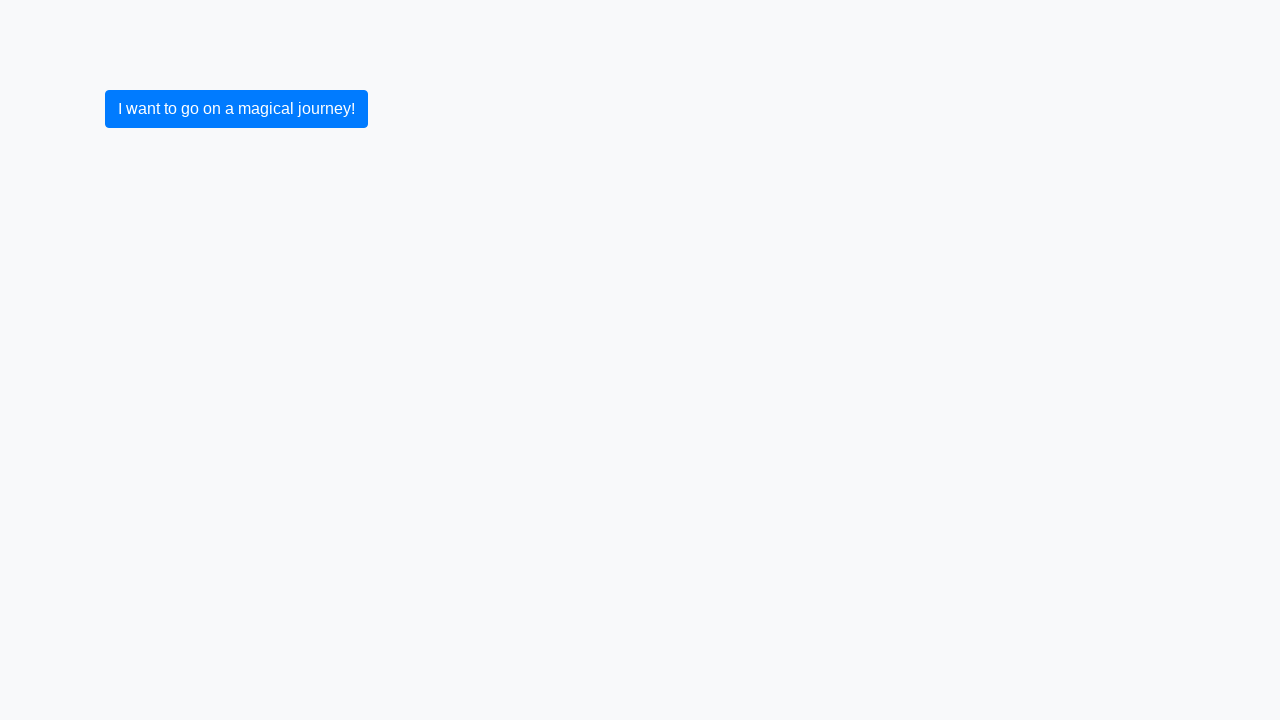

Set up dialog handler to accept alerts
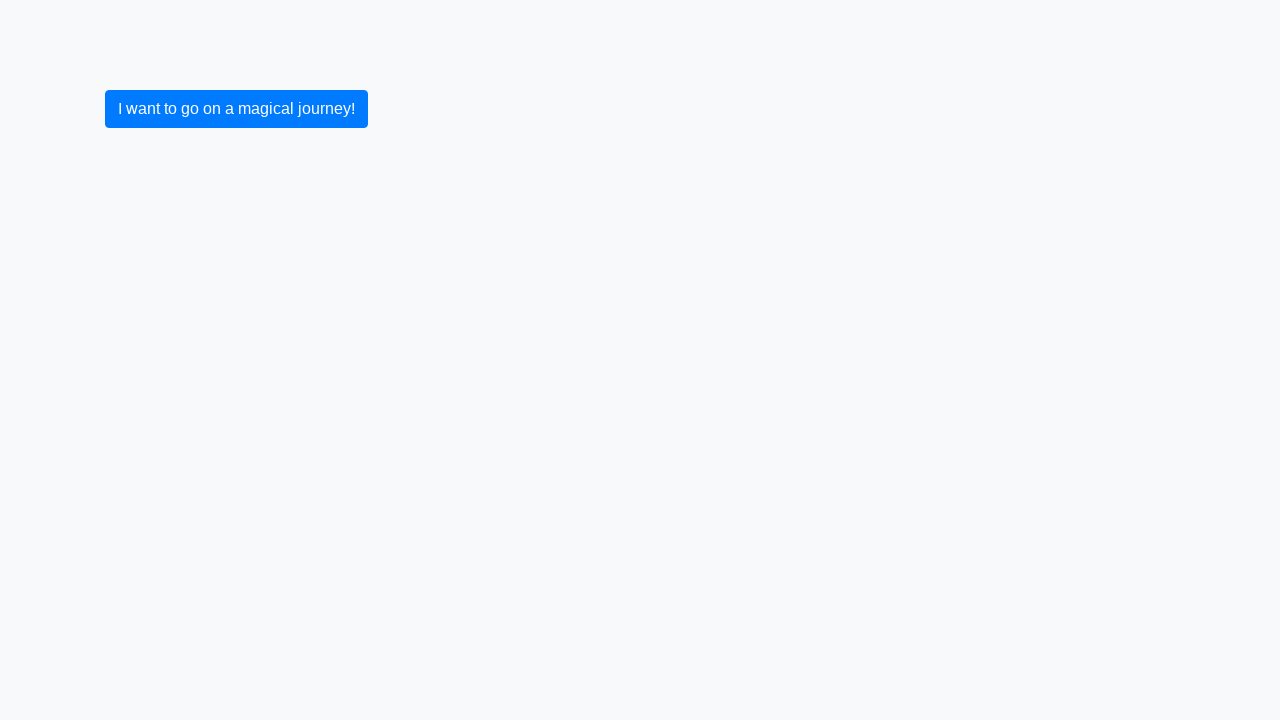

Clicked button to trigger JavaScript alert at (236, 109) on button.btn
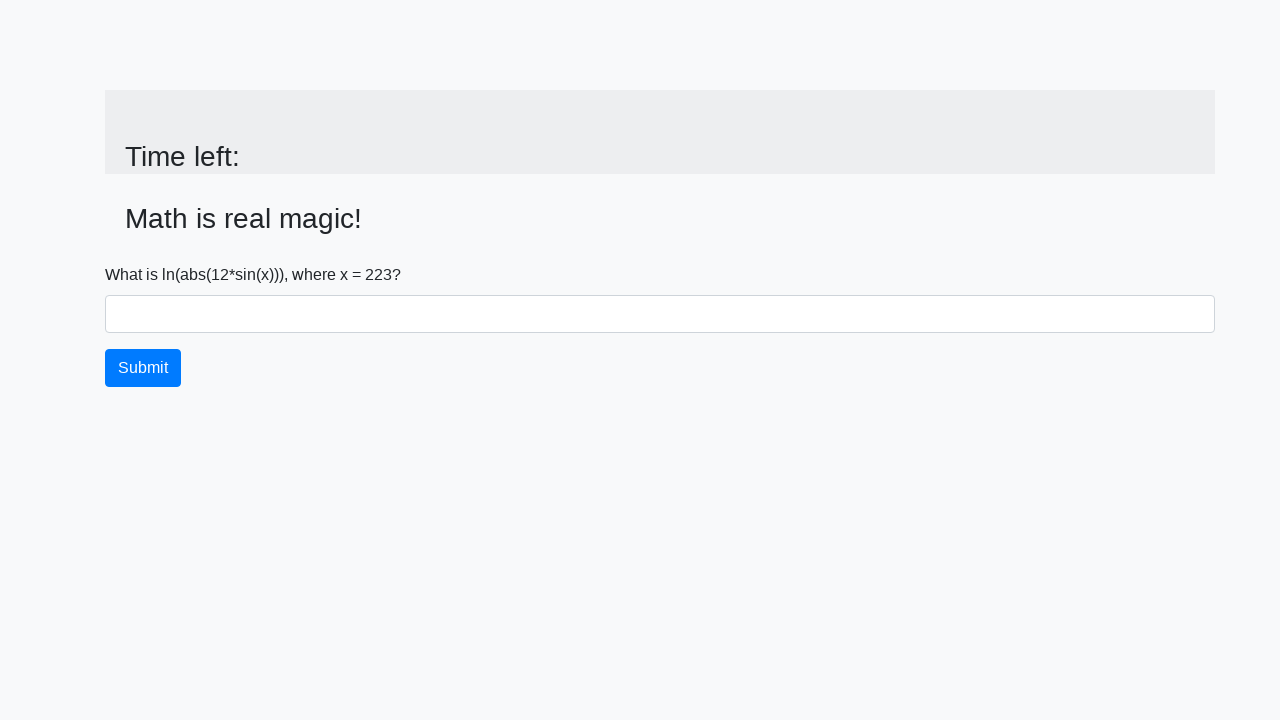

Alert was accepted and input value element is visible
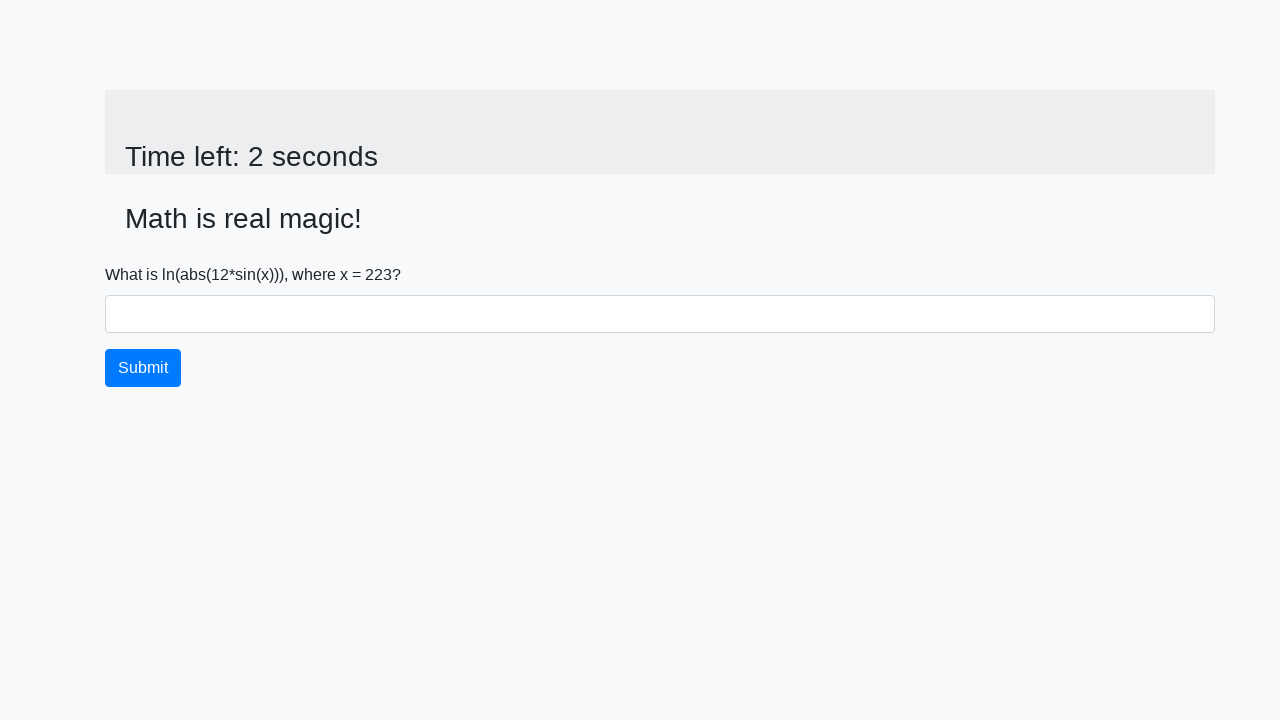

Retrieved value from page: 223
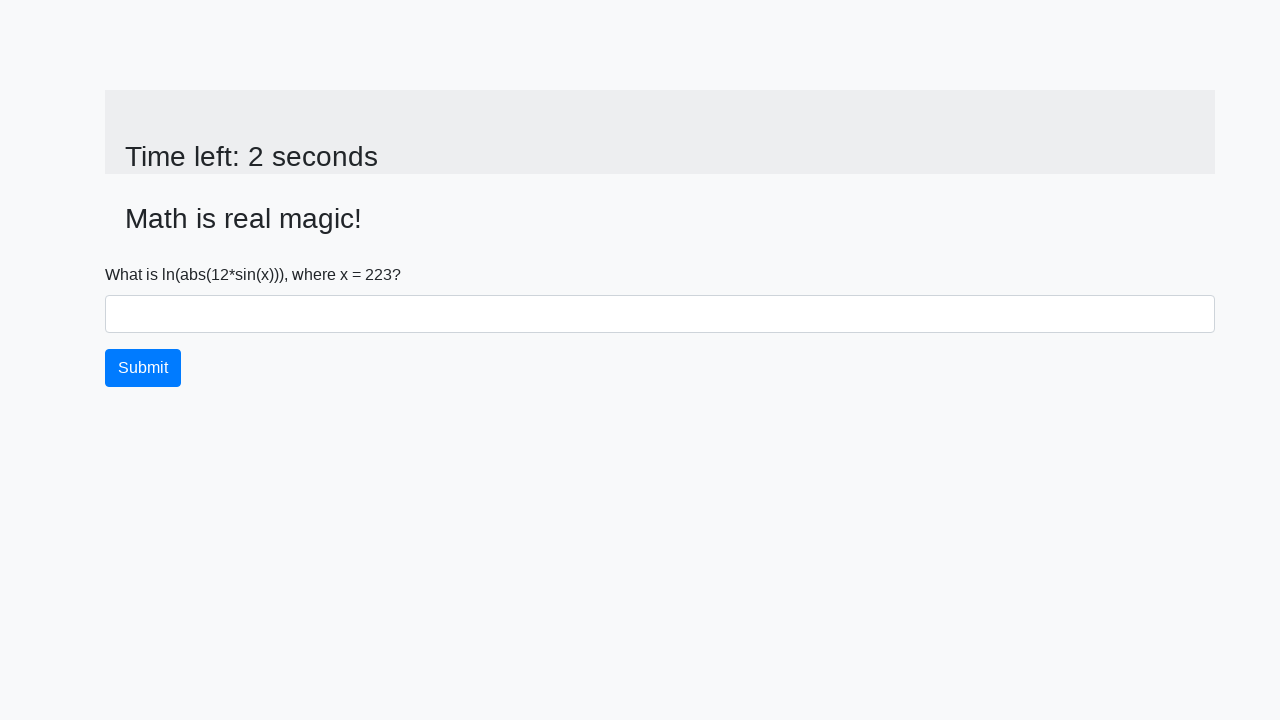

Calculated mathematical result: -0.45154806846113865
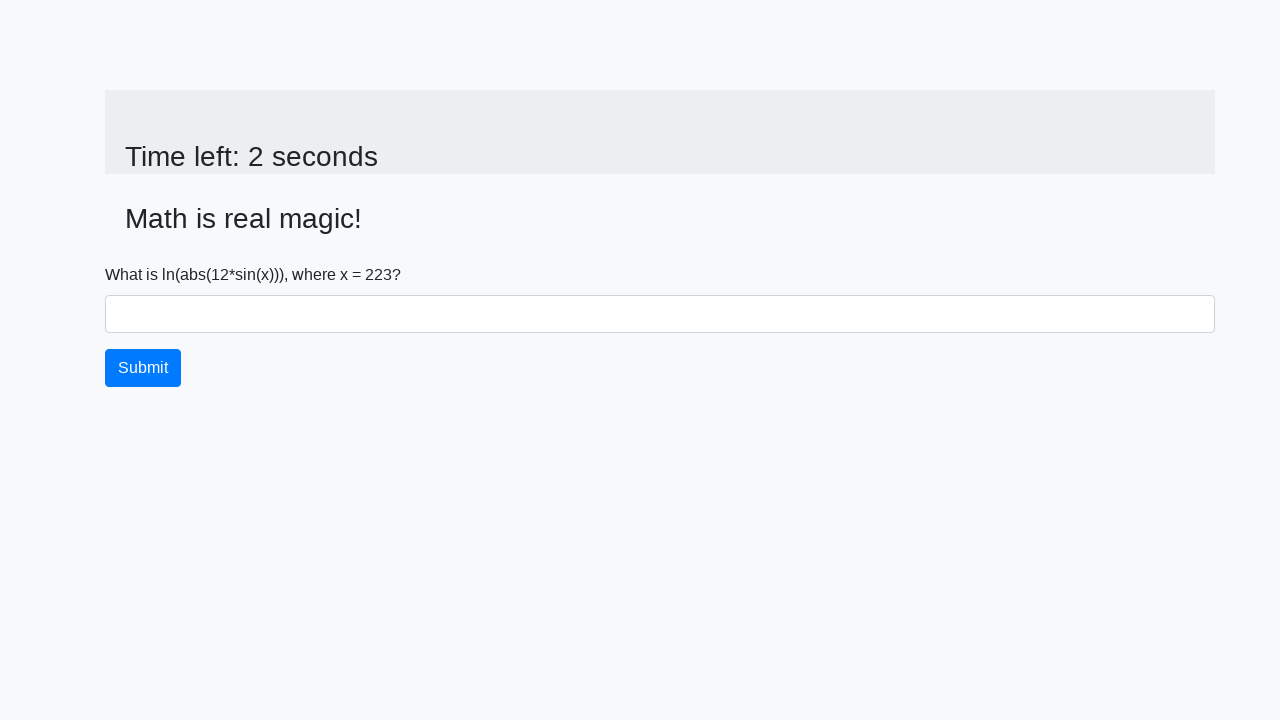

Filled text field with calculated result: -0.45154806846113865 on input[name='text']
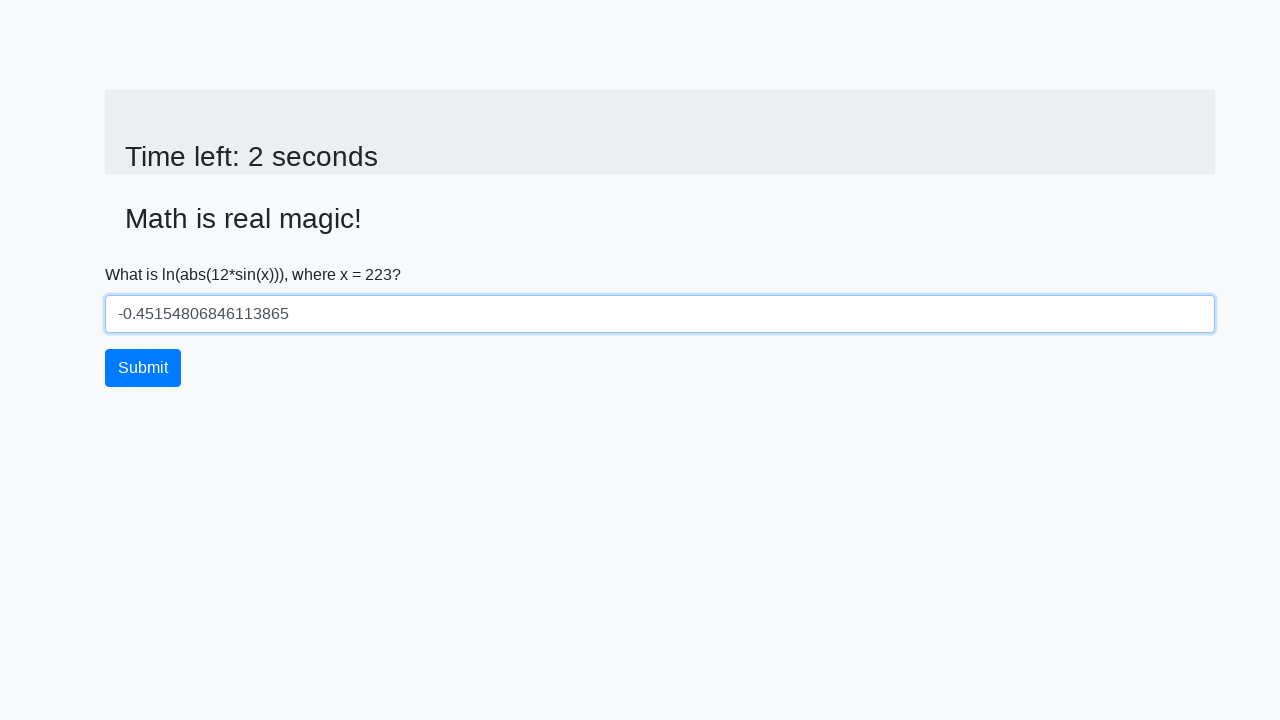

Clicked submit button to submit form at (143, 368) on button.btn
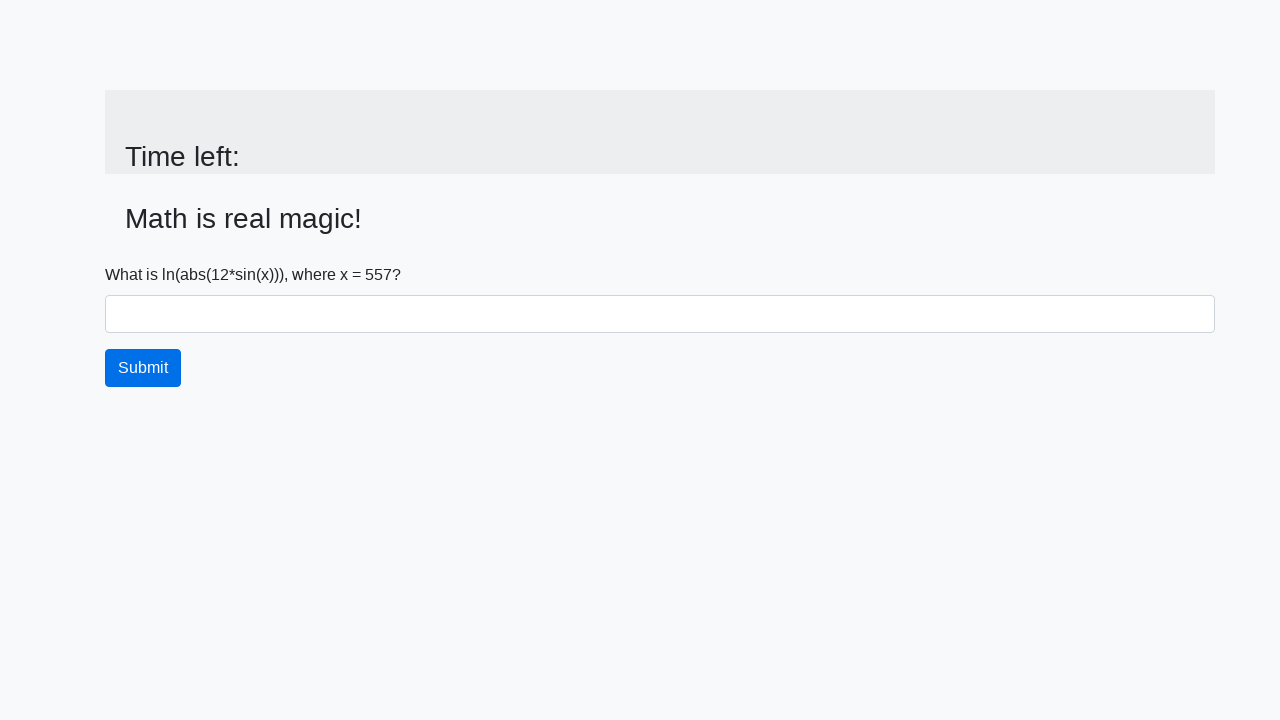

Waited for final alert to appear
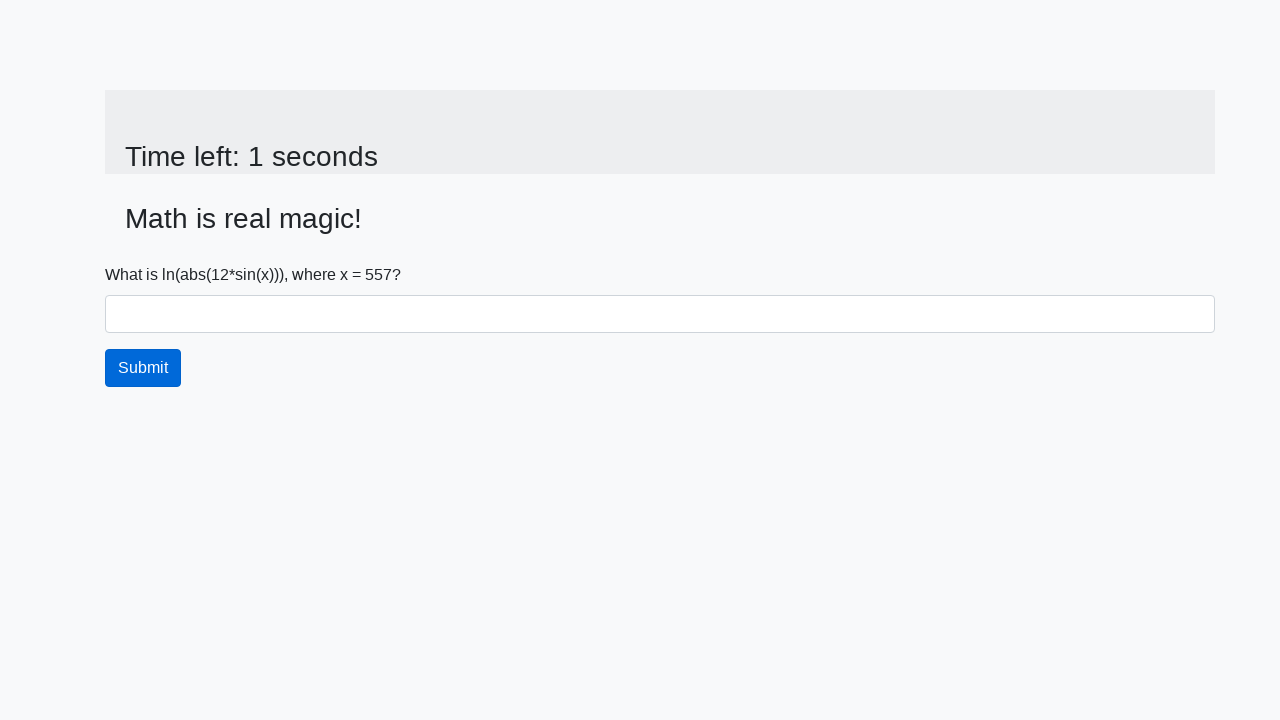

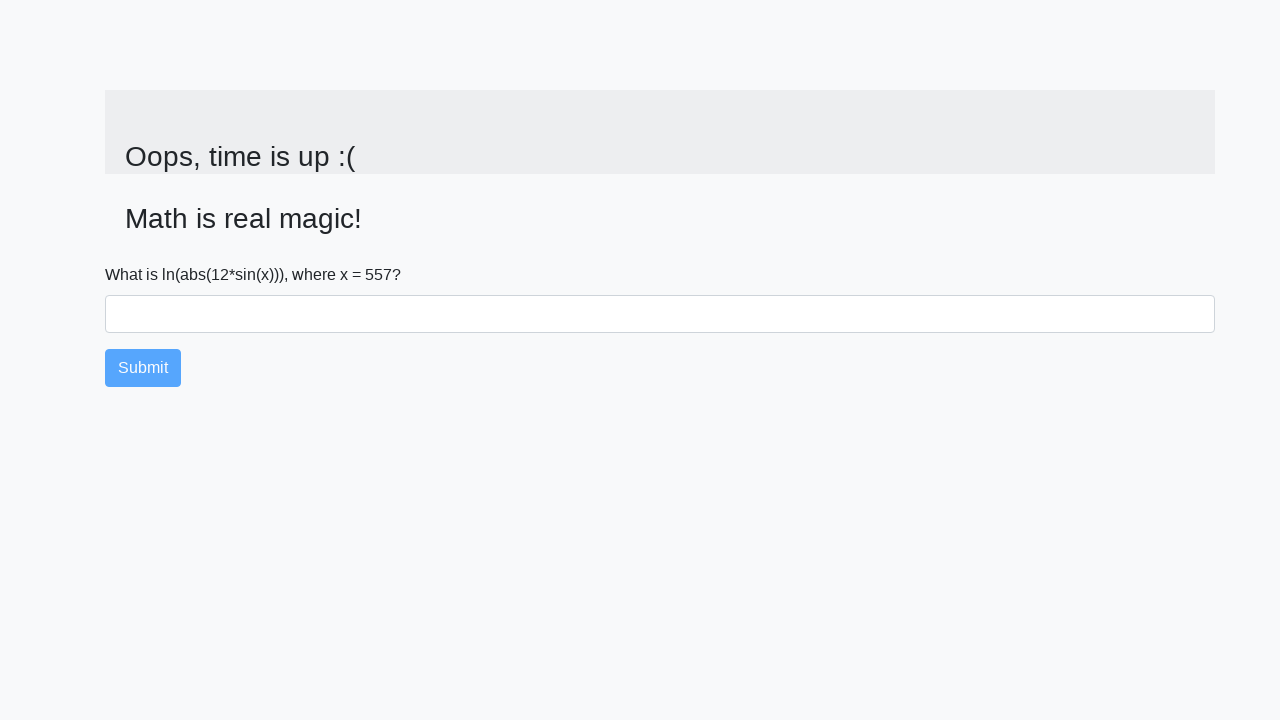